Tests an e-commerce shopping cart flow by adding multiple vegetables to cart, proceeding to checkout, and applying a promo code

Starting URL: https://rahulshettyacademy.com/seleniumPractise/#/

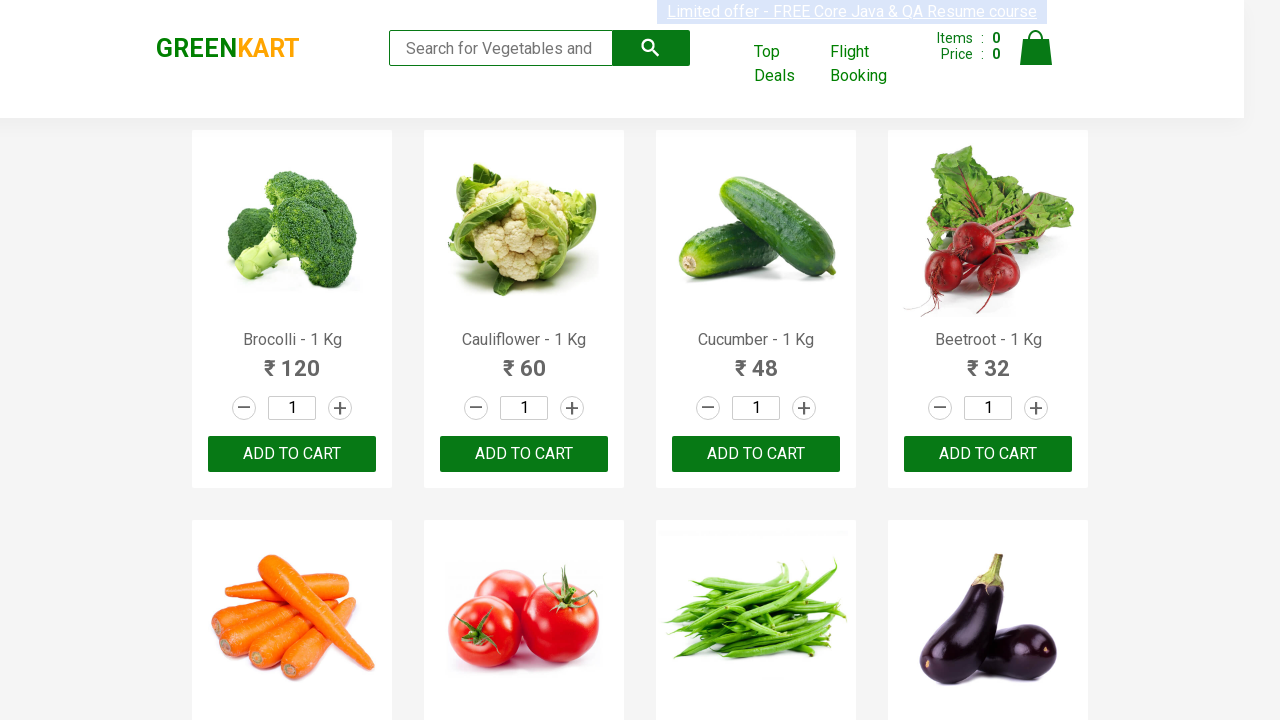

Waited for product names to load
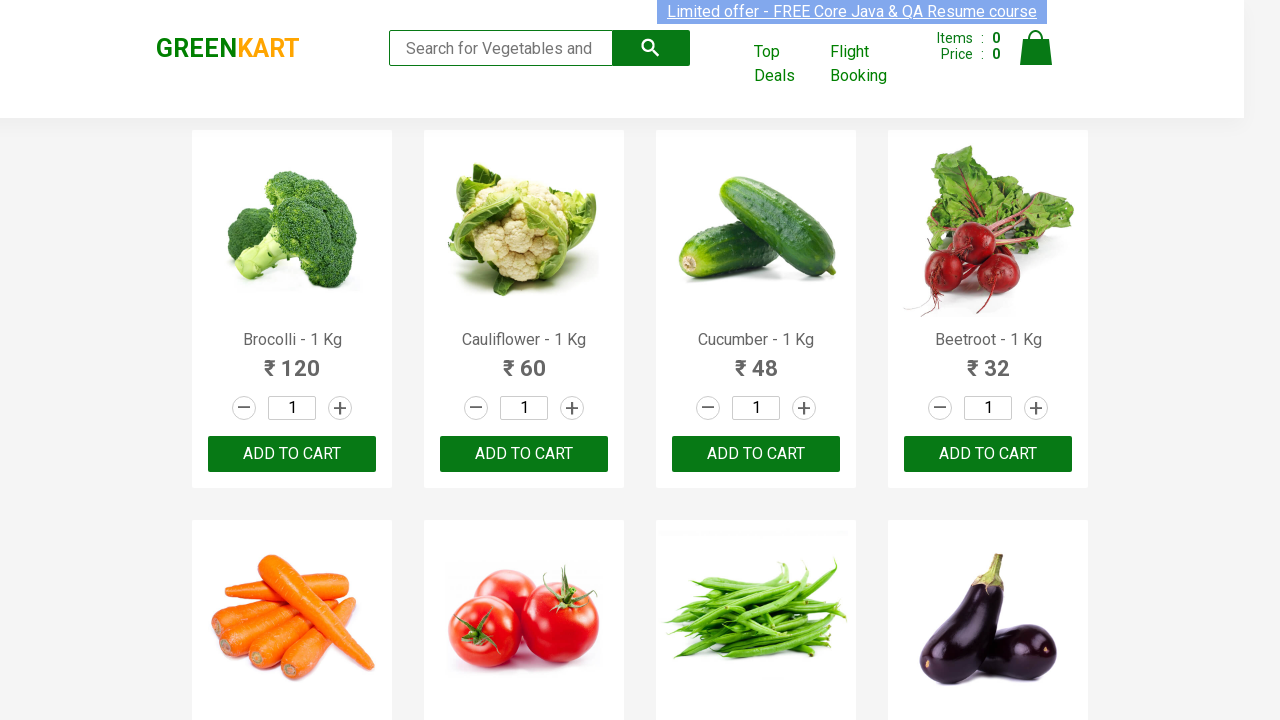

Retrieved all product name elements
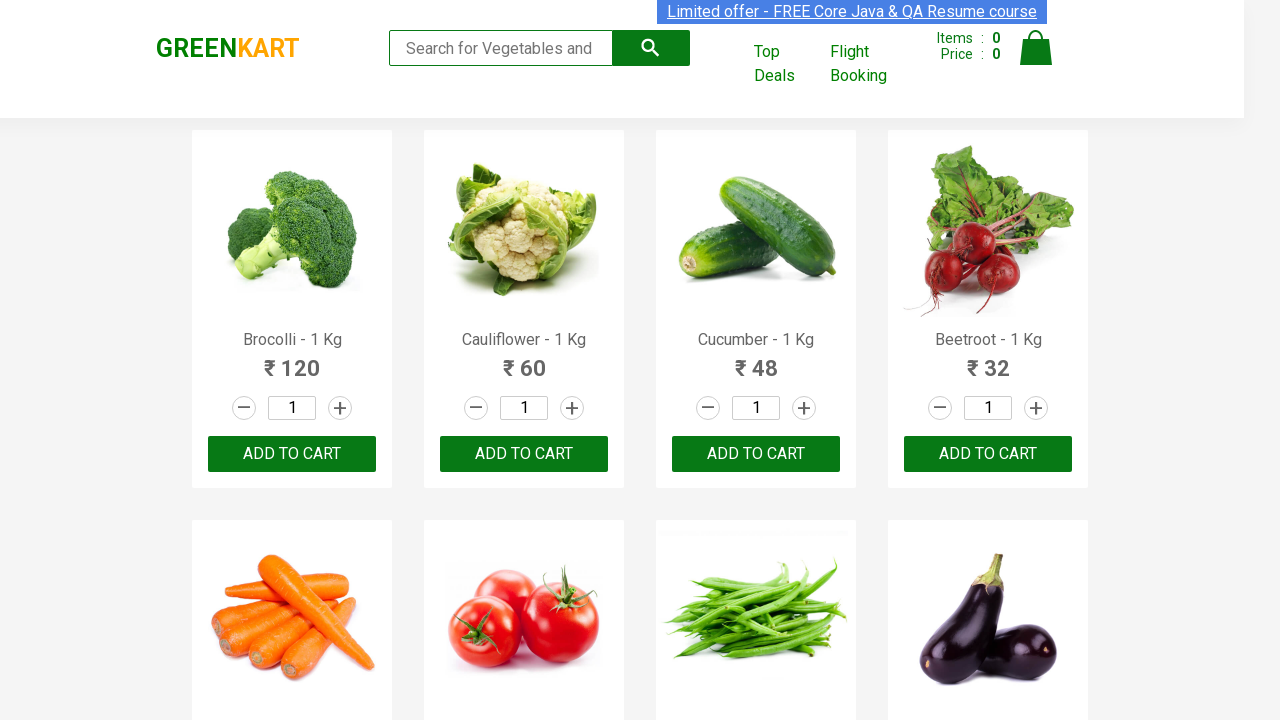

Retrieved all add to cart buttons
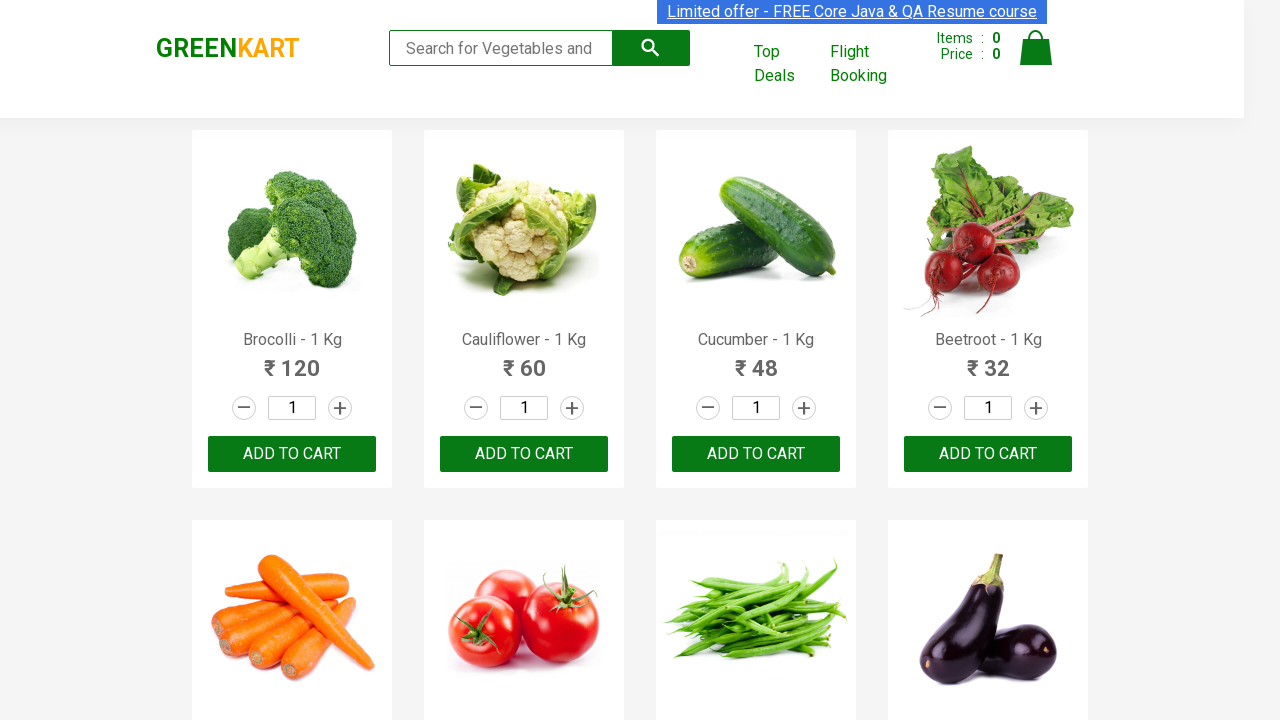

Added Brocolli to cart at (292, 454) on div.product-action button >> nth=0
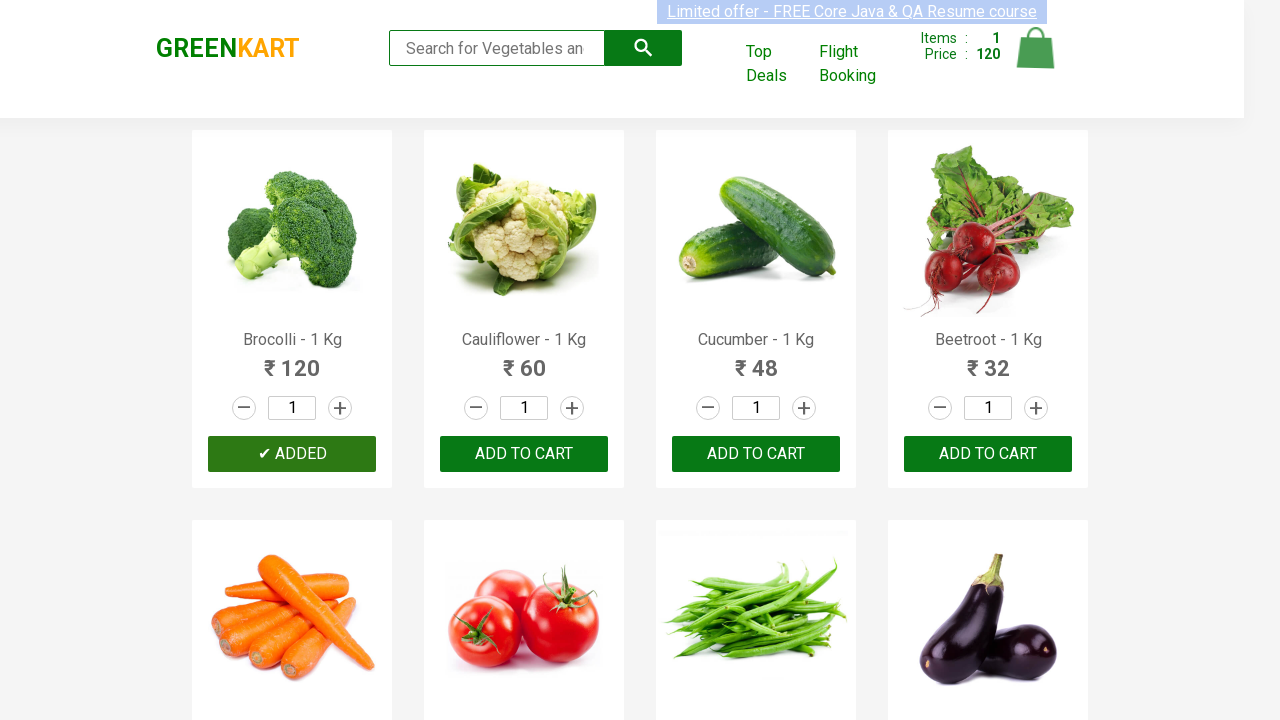

Added Cucumber to cart at (756, 454) on div.product-action button >> nth=2
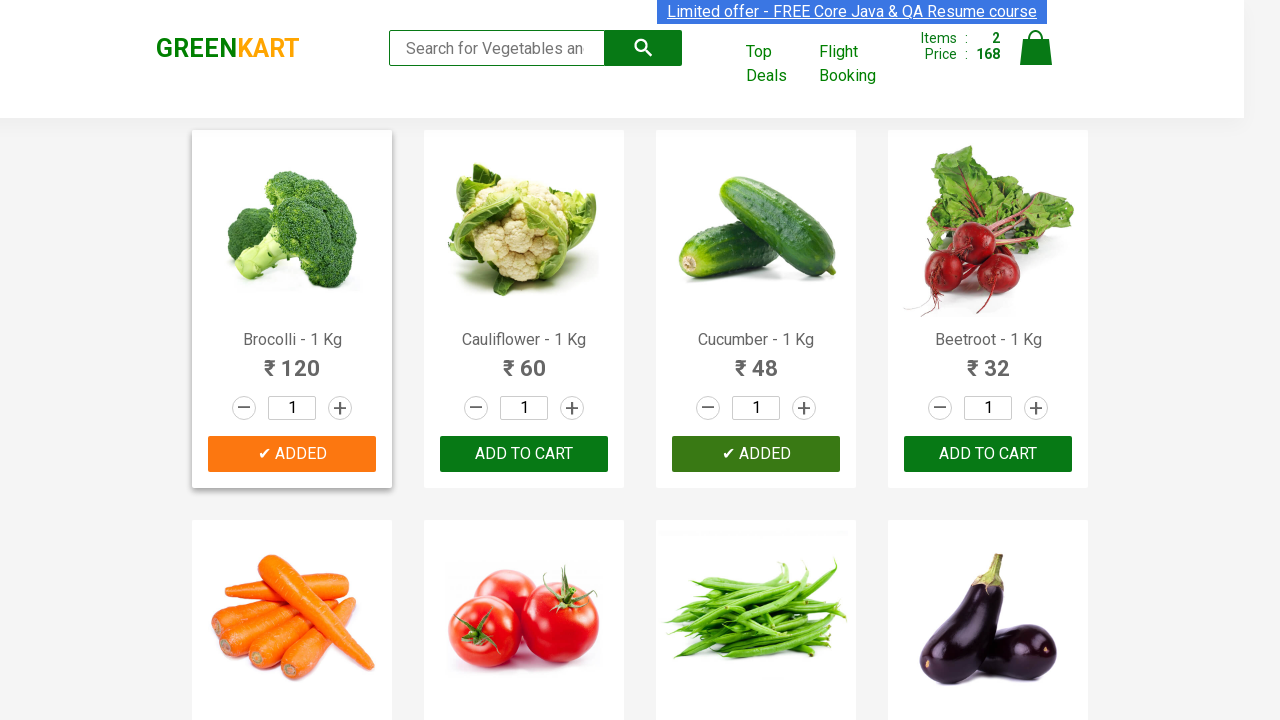

Added Carrot to cart at (292, 360) on div.product-action button >> nth=4
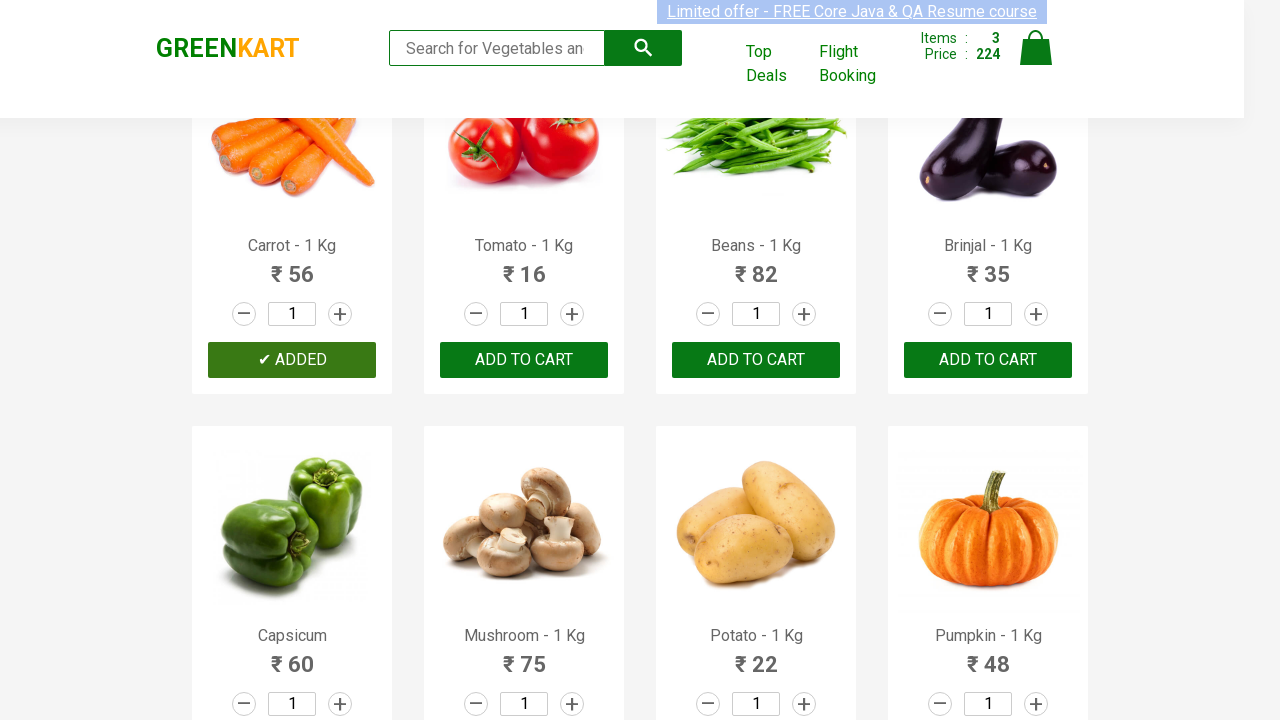

Clicked cart icon at (1036, 48) on img[alt='Cart']
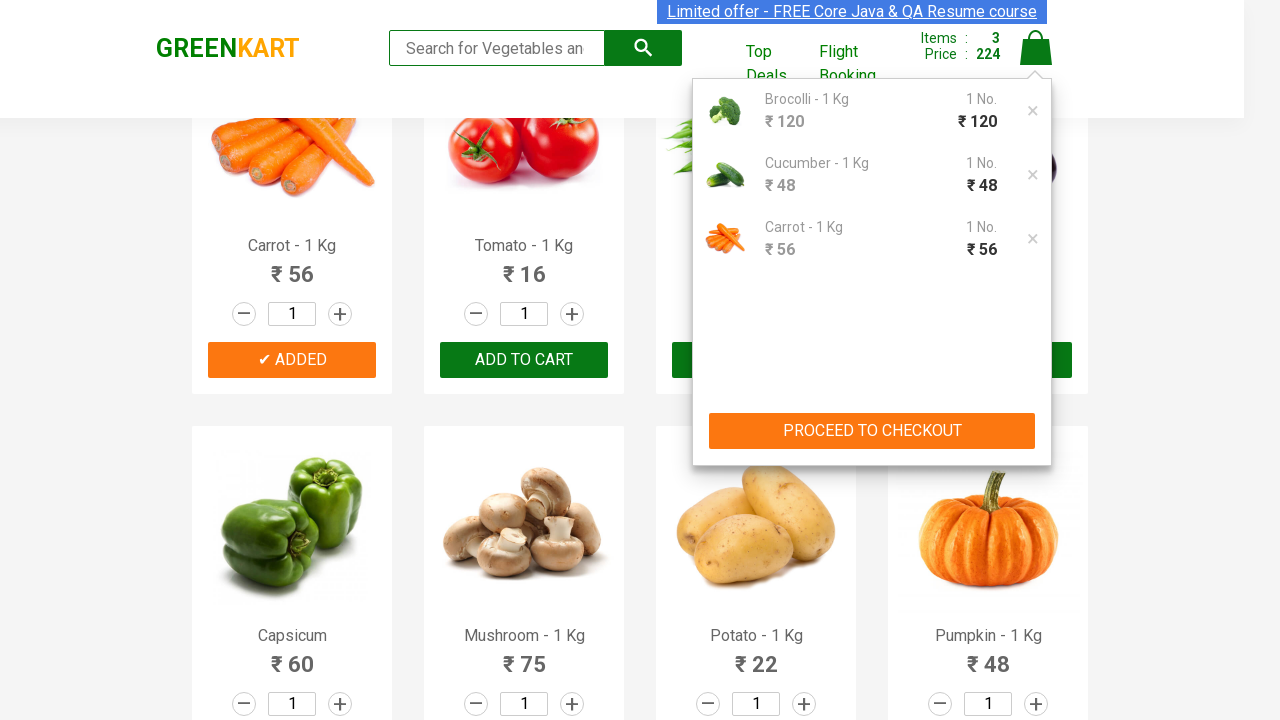

Clicked PROCEED TO CHECKOUT button at (872, 431) on xpath=//button[text()='PROCEED TO CHECKOUT']
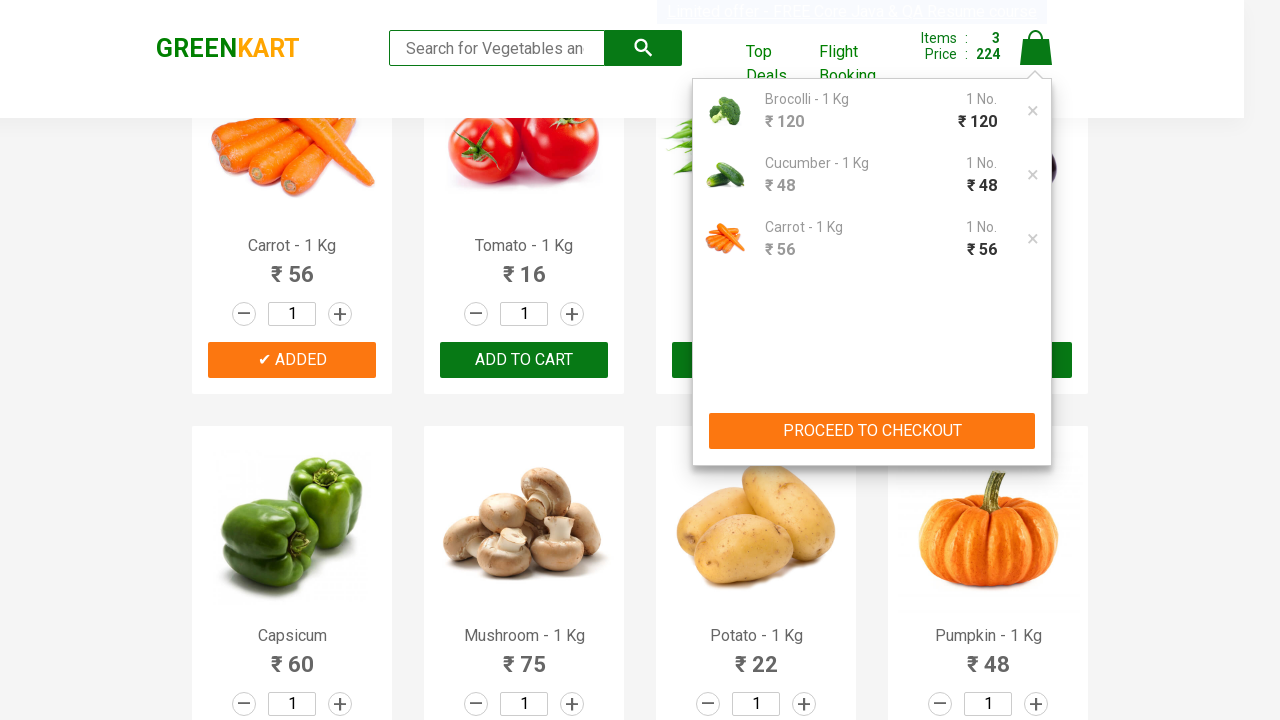

Waited for promo code input field to appear
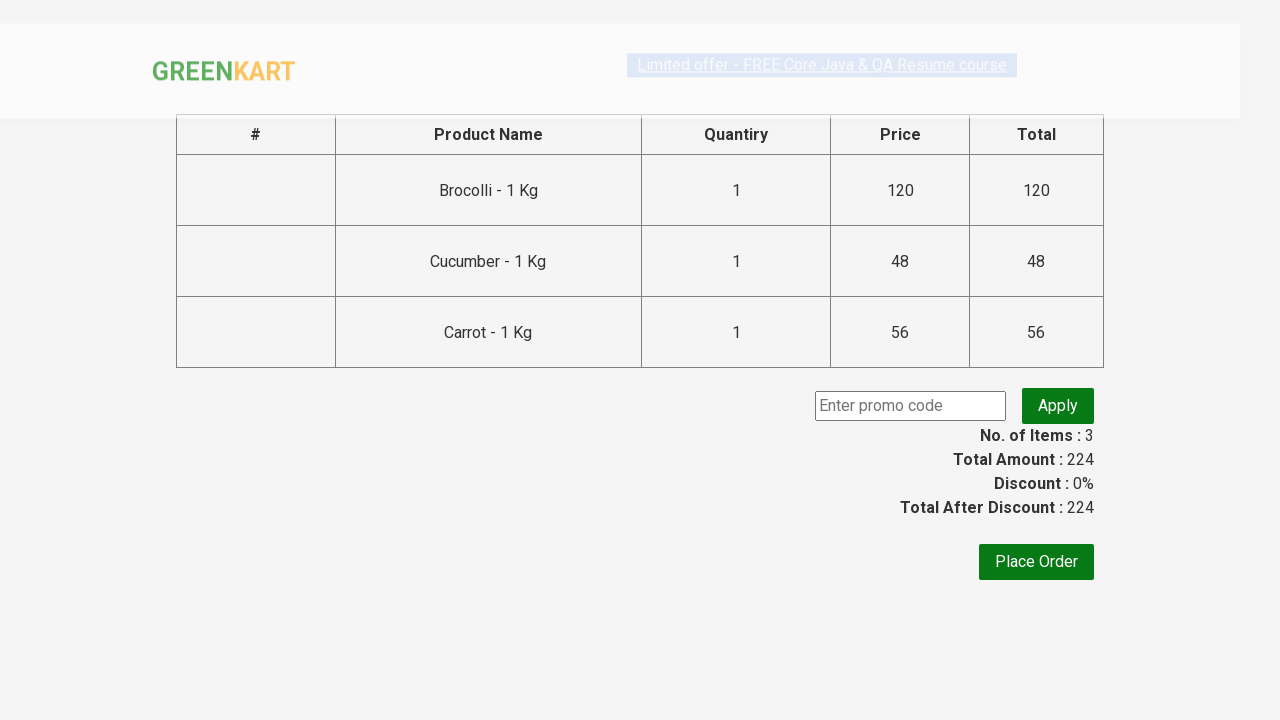

Filled promo code field with 'rahulshettyacademy' on input.promoCode
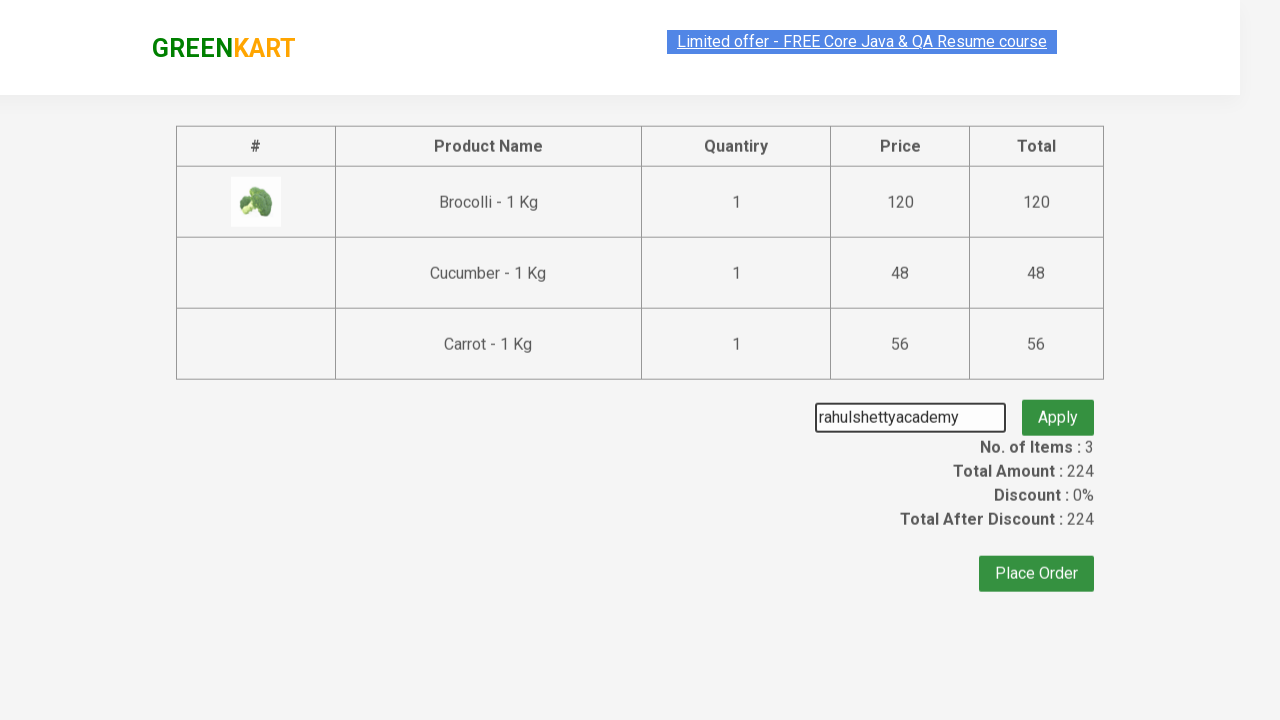

Clicked apply promo code button at (1058, 406) on button.promoBtn
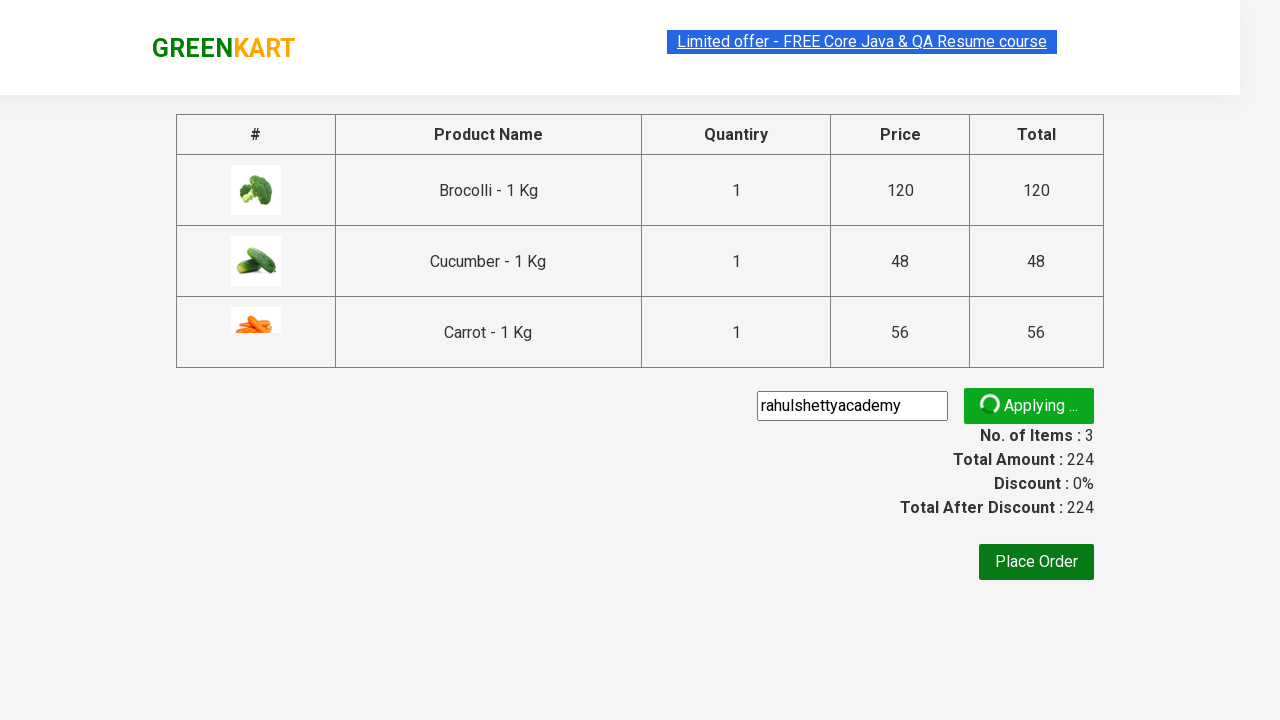

Waited for promo code confirmation message to appear
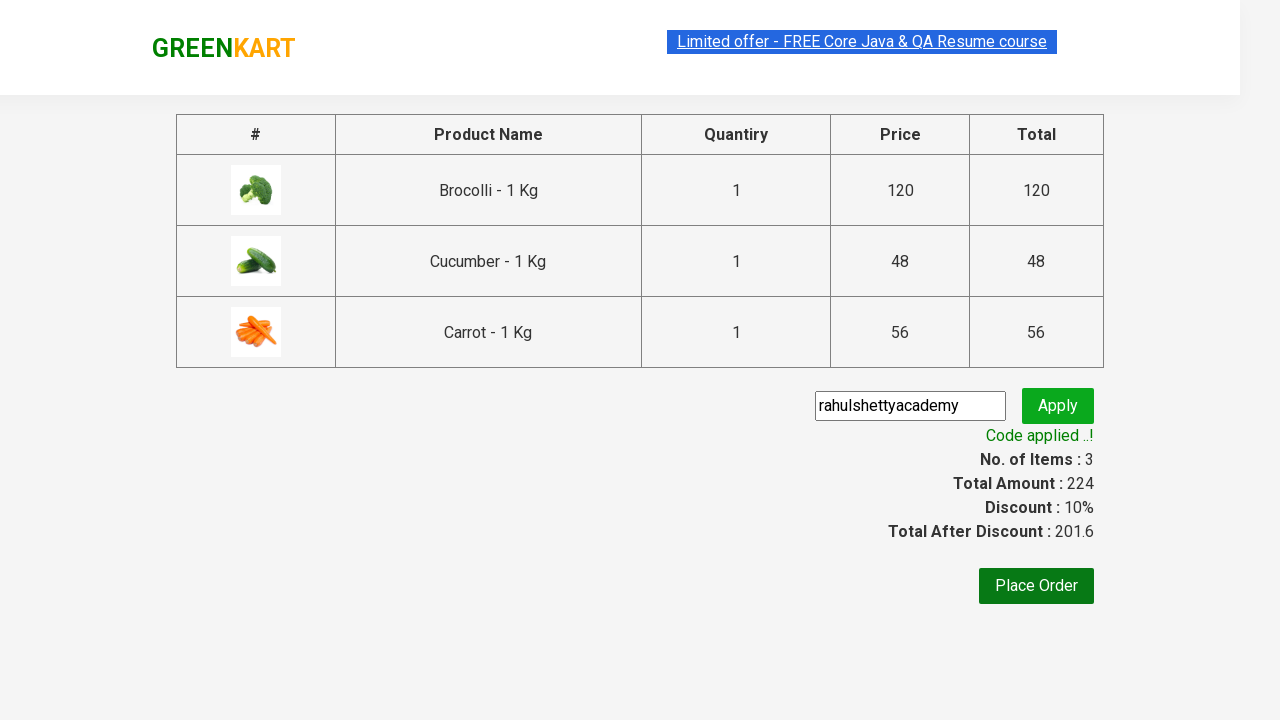

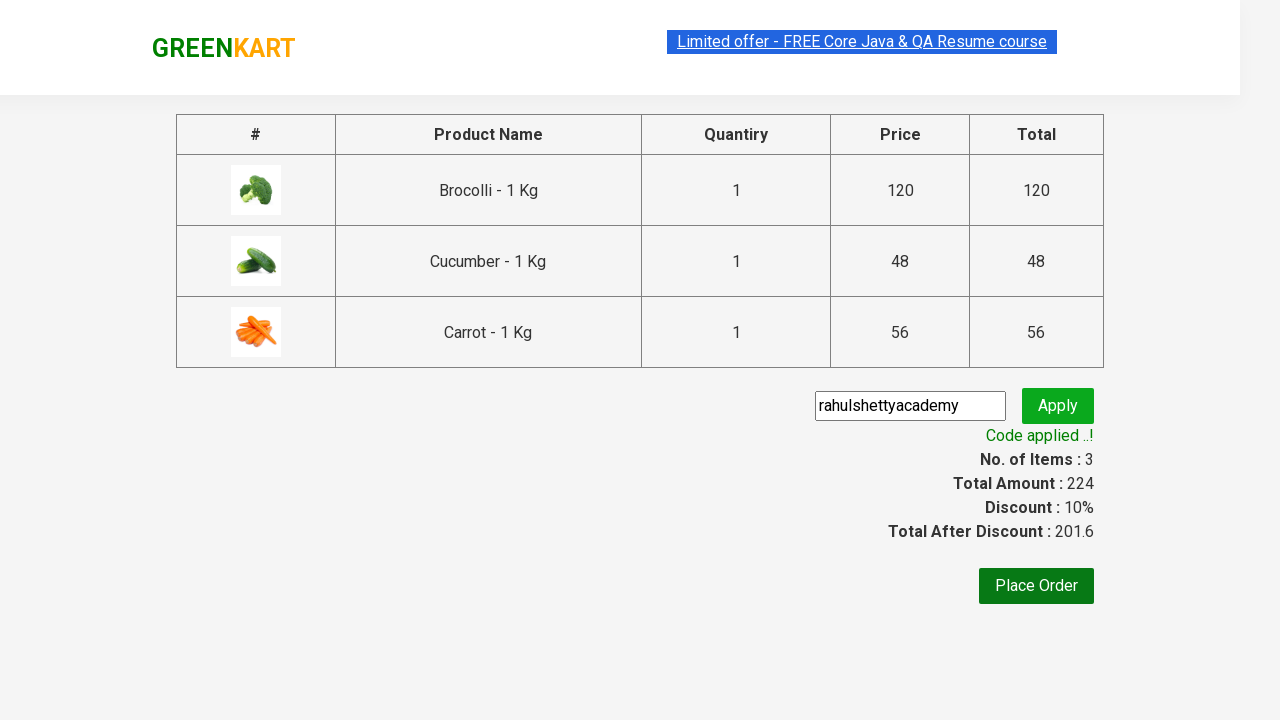